Tests window and tab handling functionality by opening new tabs and windows, switching between them, and reading content from child windows

Starting URL: https://demoqa.com/browser-windows

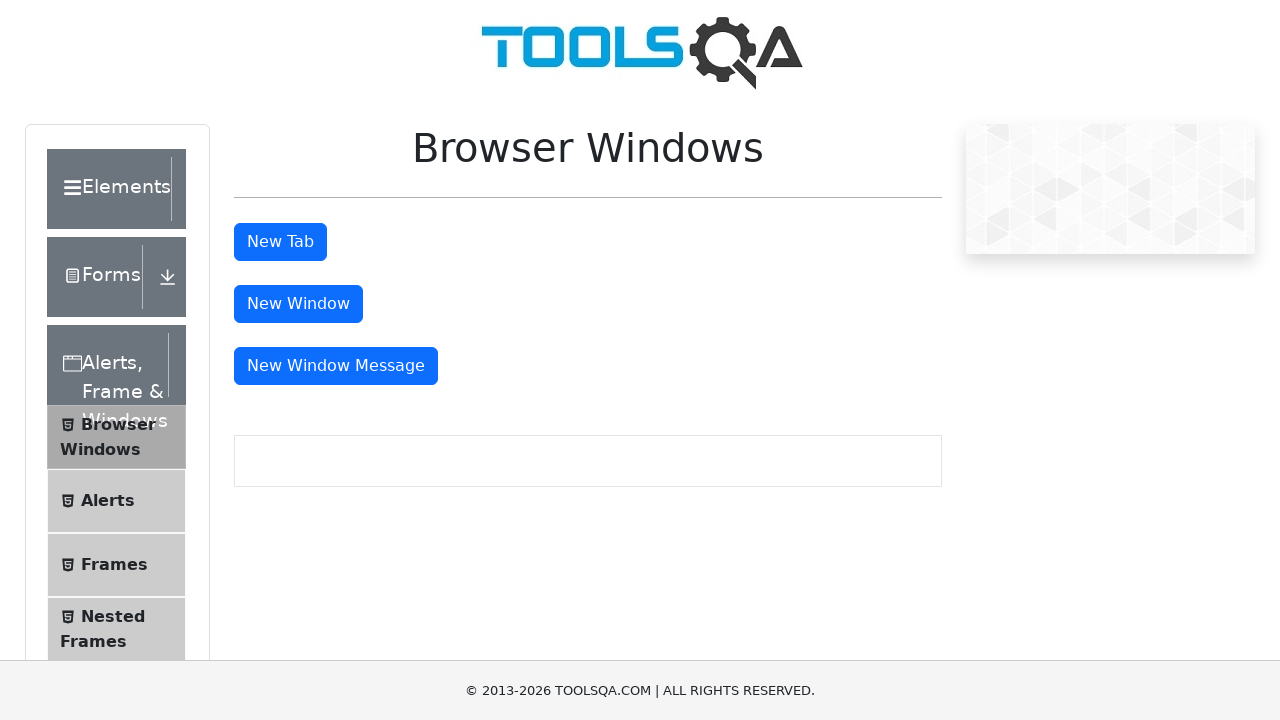

Scrolled down 1200 pixels to make window/tab buttons visible
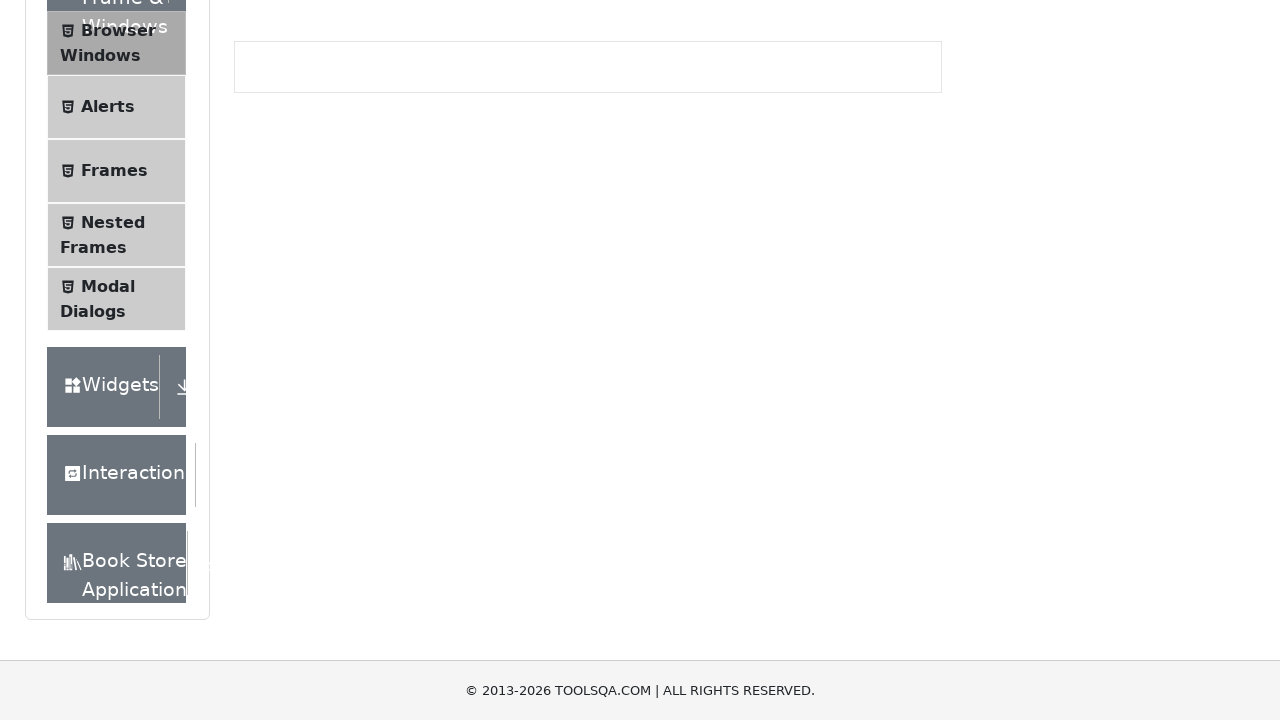

Stored reference to main page
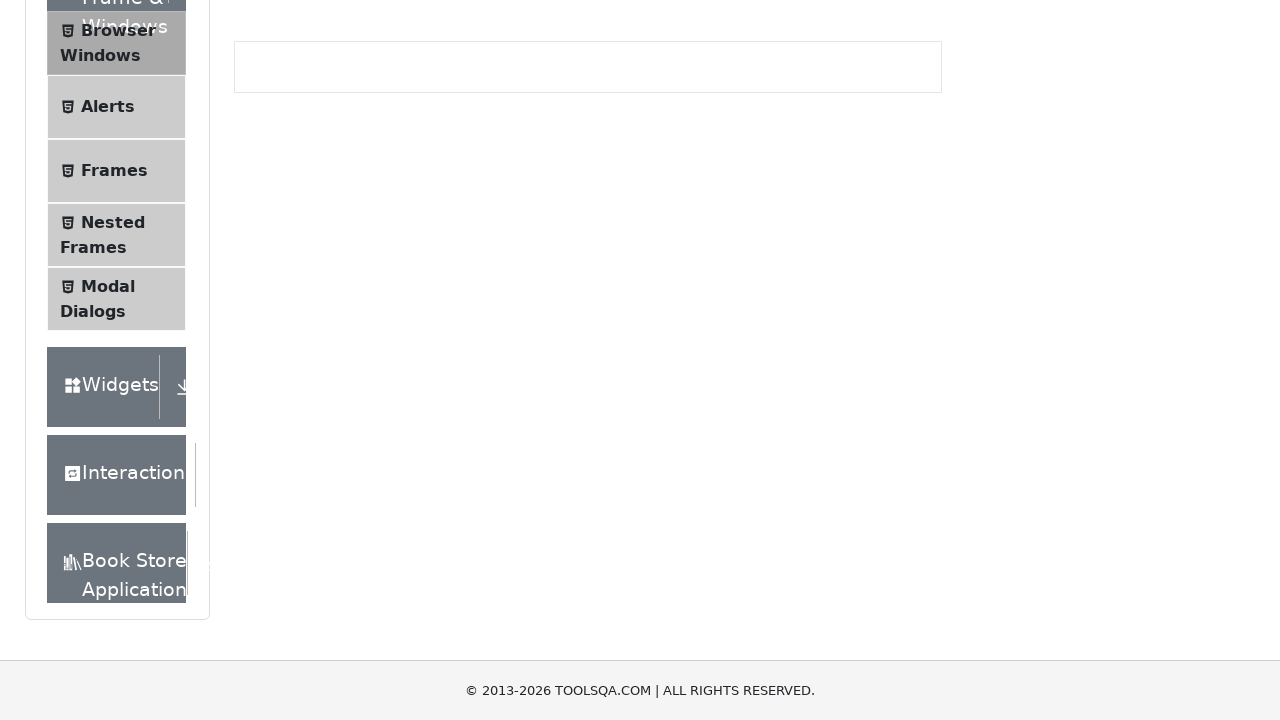

Clicked tab button to open new tab at (280, 242) on #tabButton
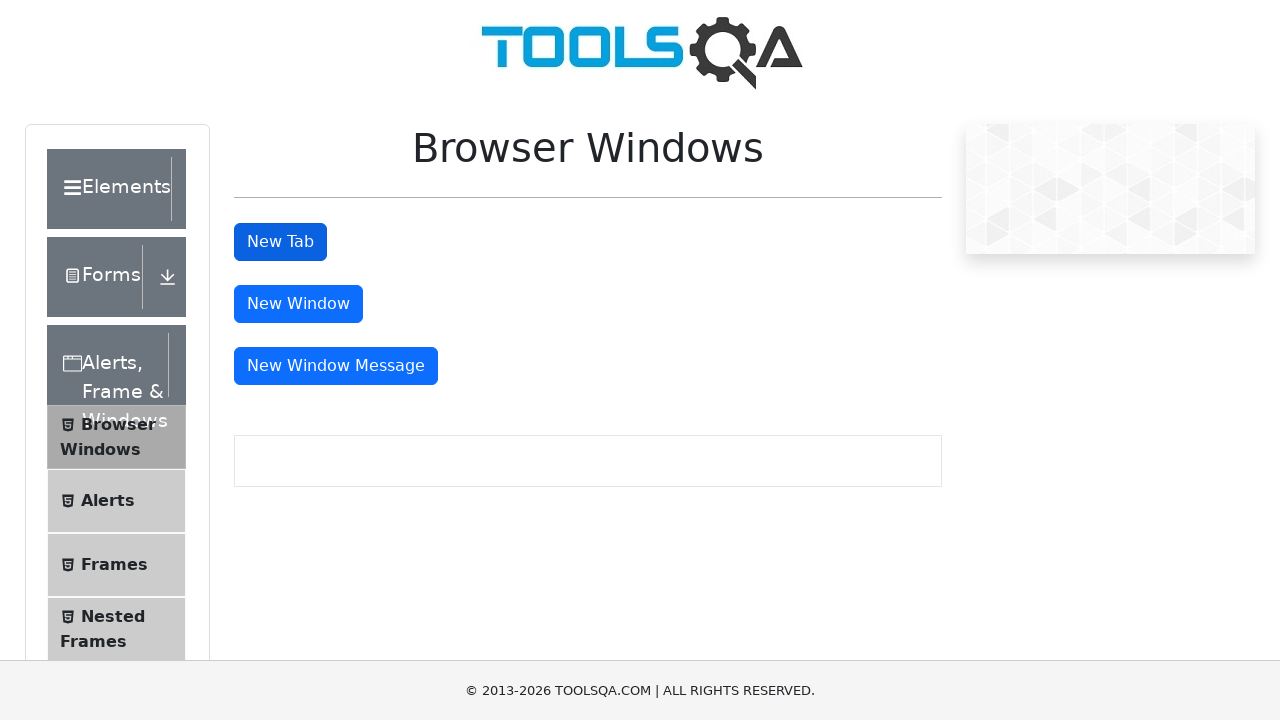

Retrieved all pages/tabs from context
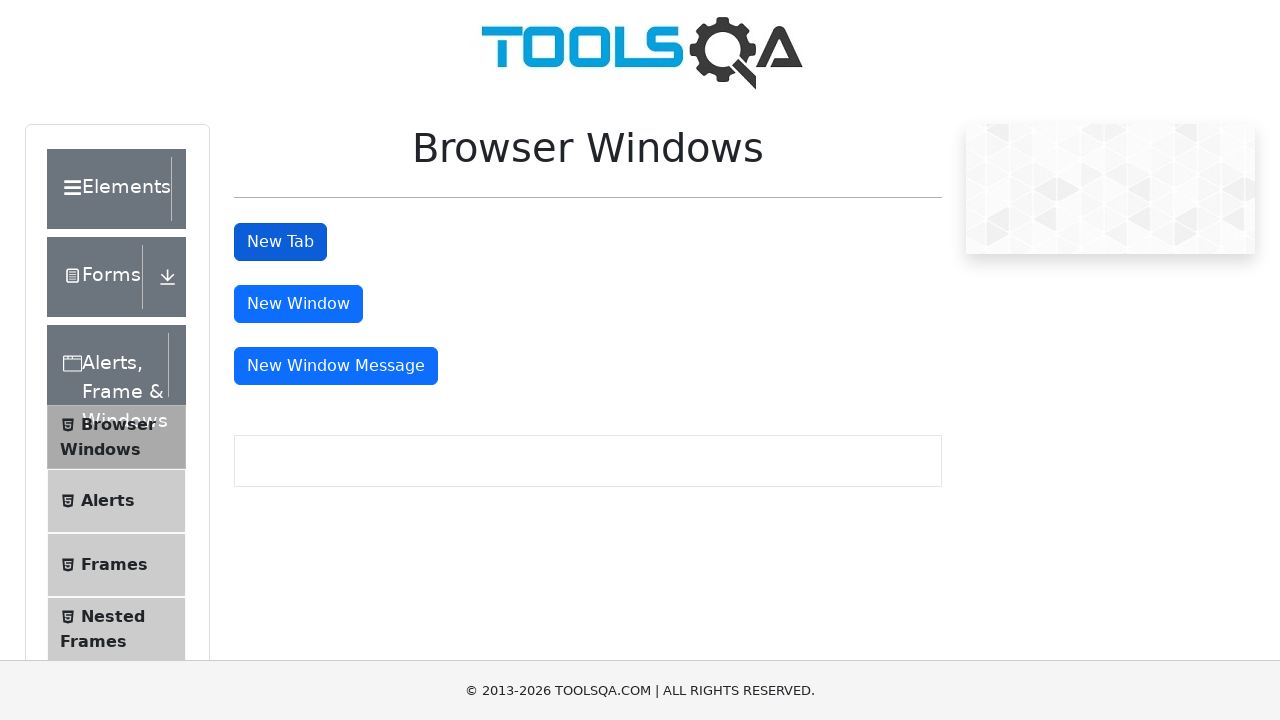

Switched to newly opened tab
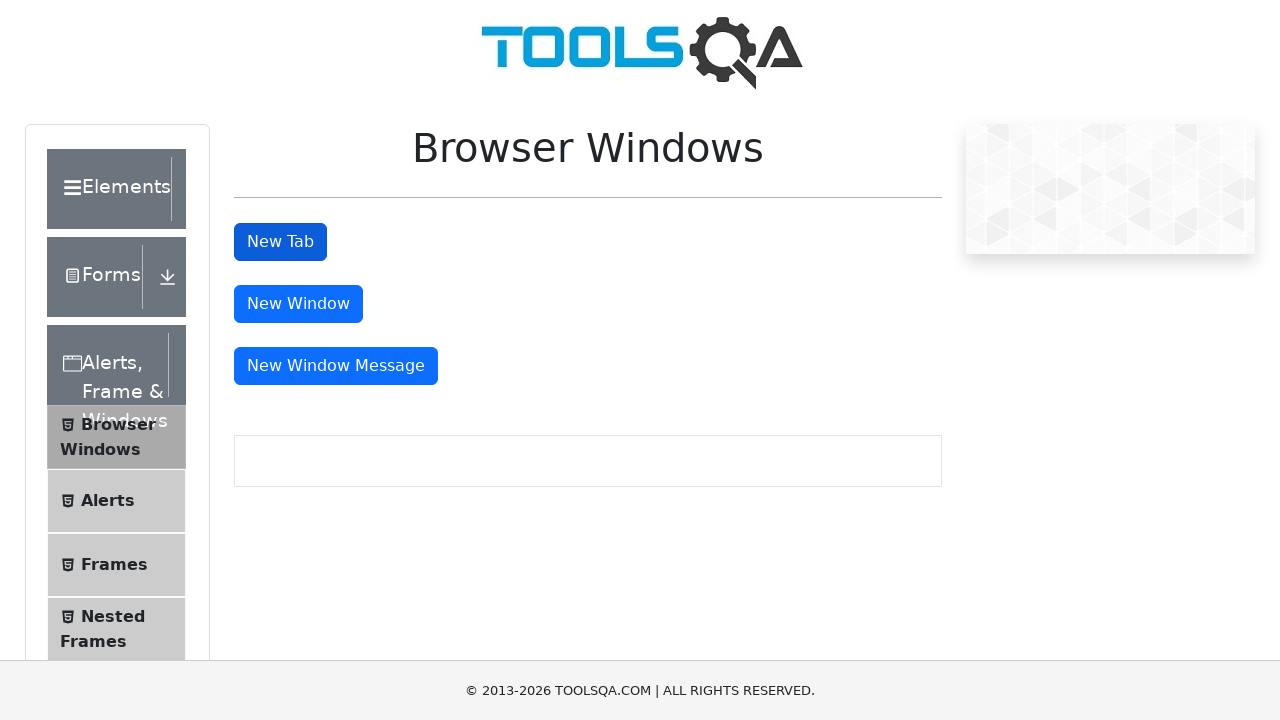

Waited for sample heading to load in new tab
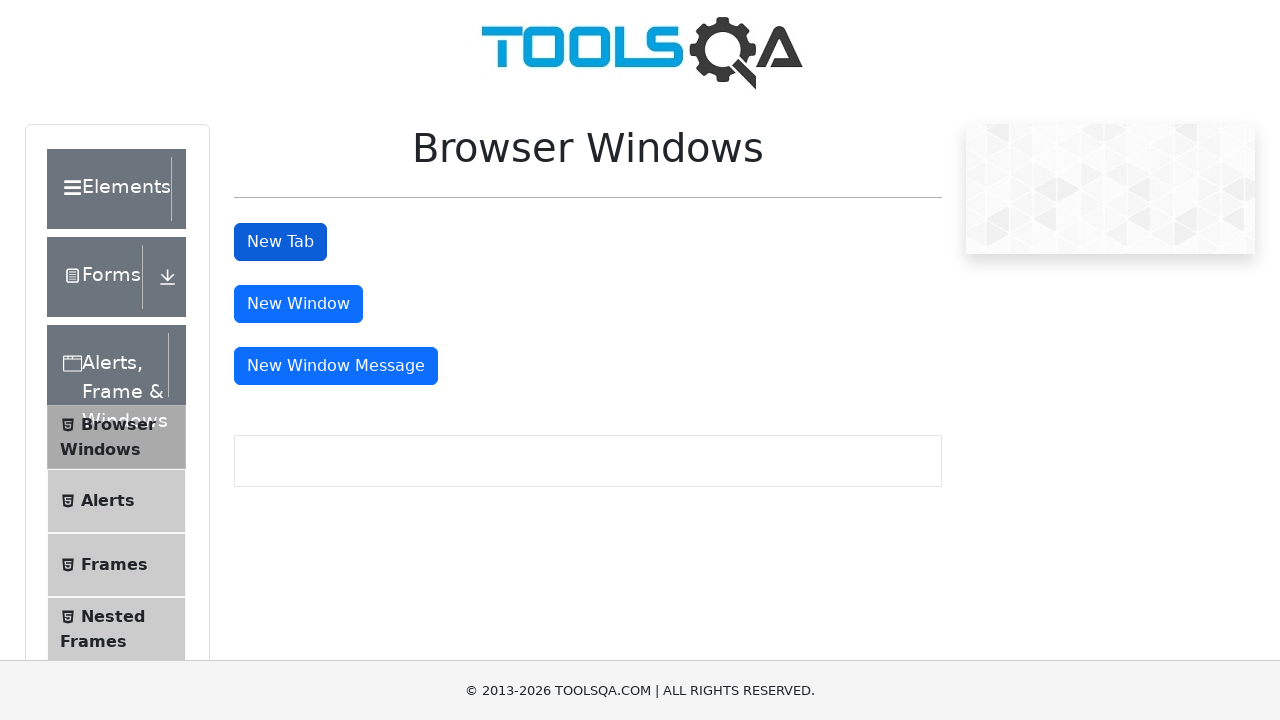

Retrieved text from tab window: 'This is a sample page'
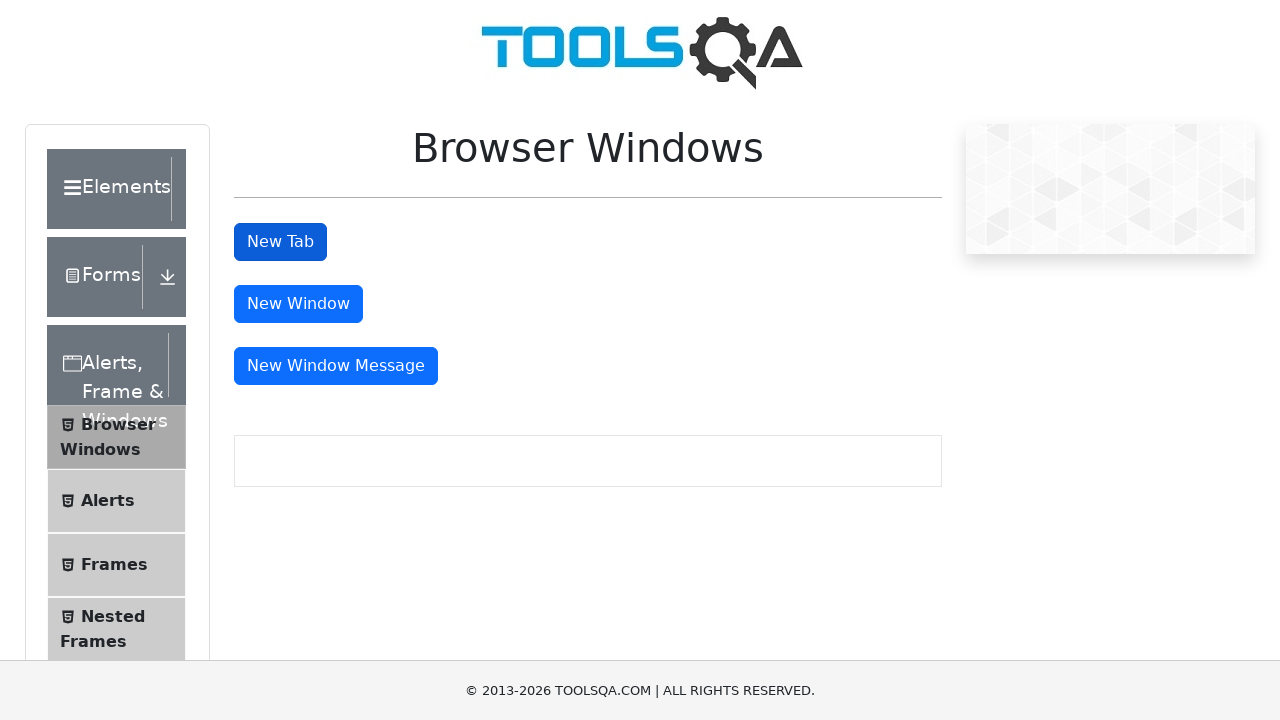

Closed the new tab
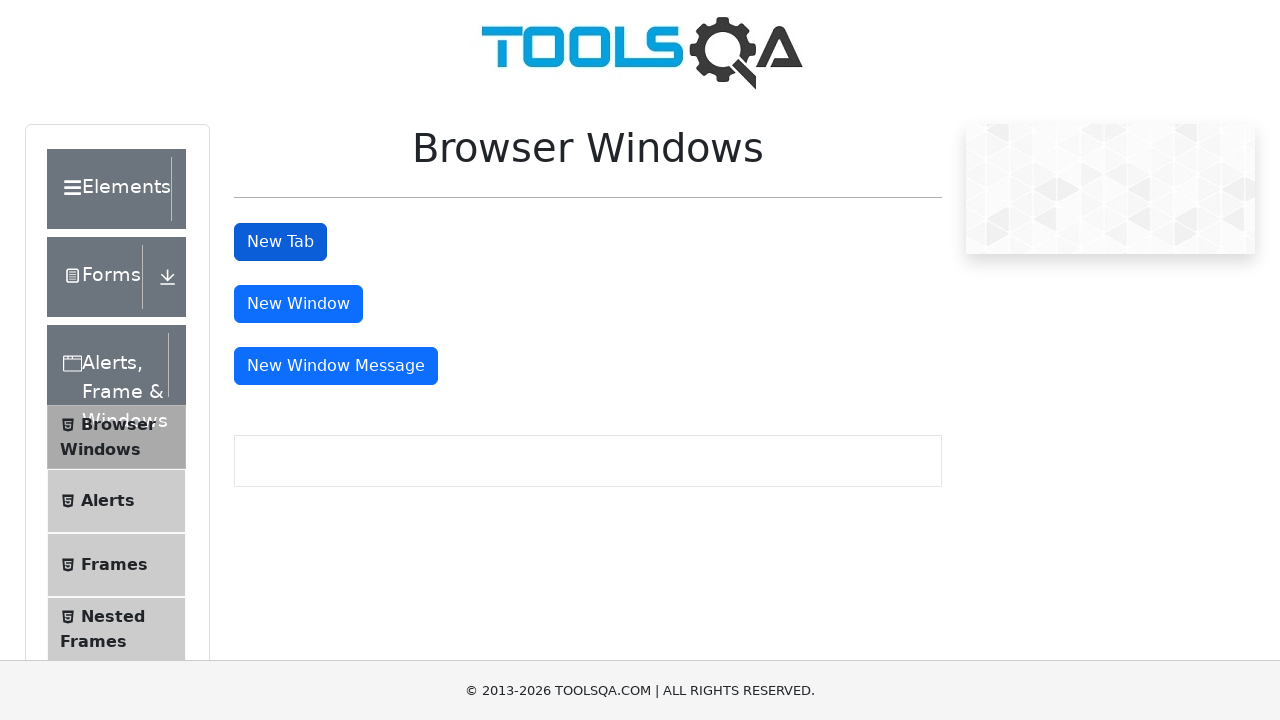

Clicked window button to open new popup window at (298, 304) on #windowButton
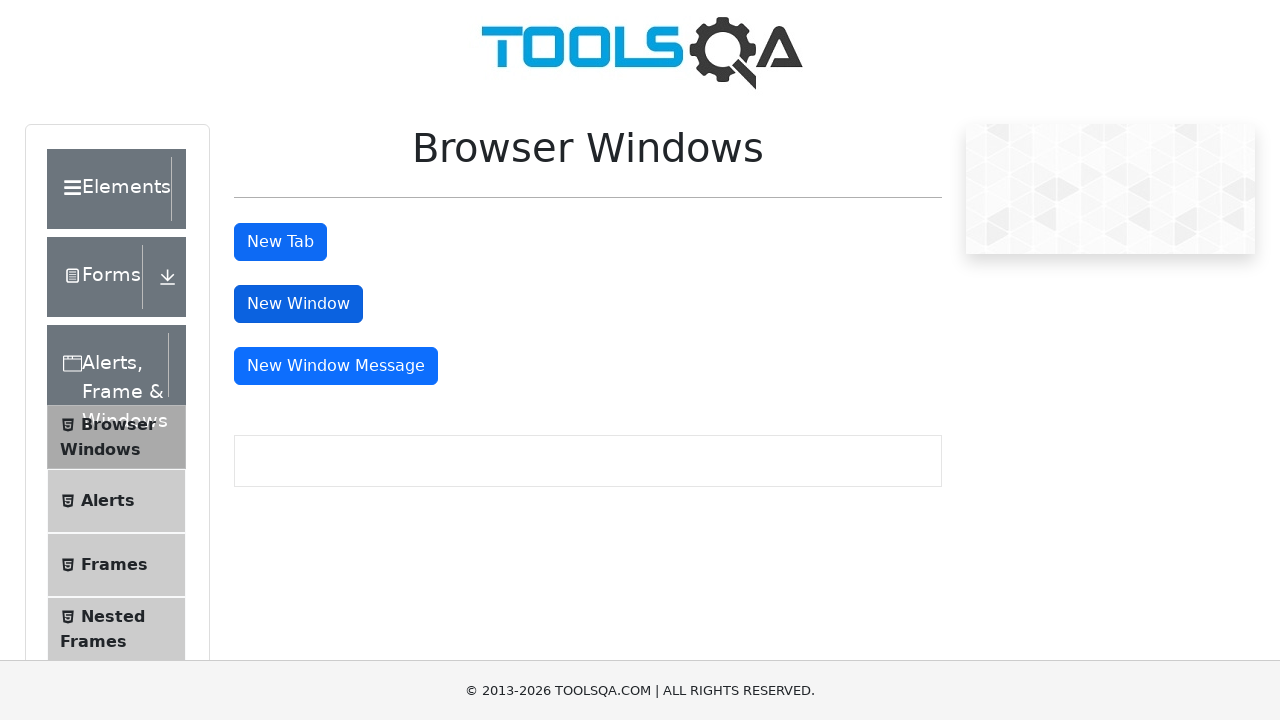

Retrieved all pages/windows from context again
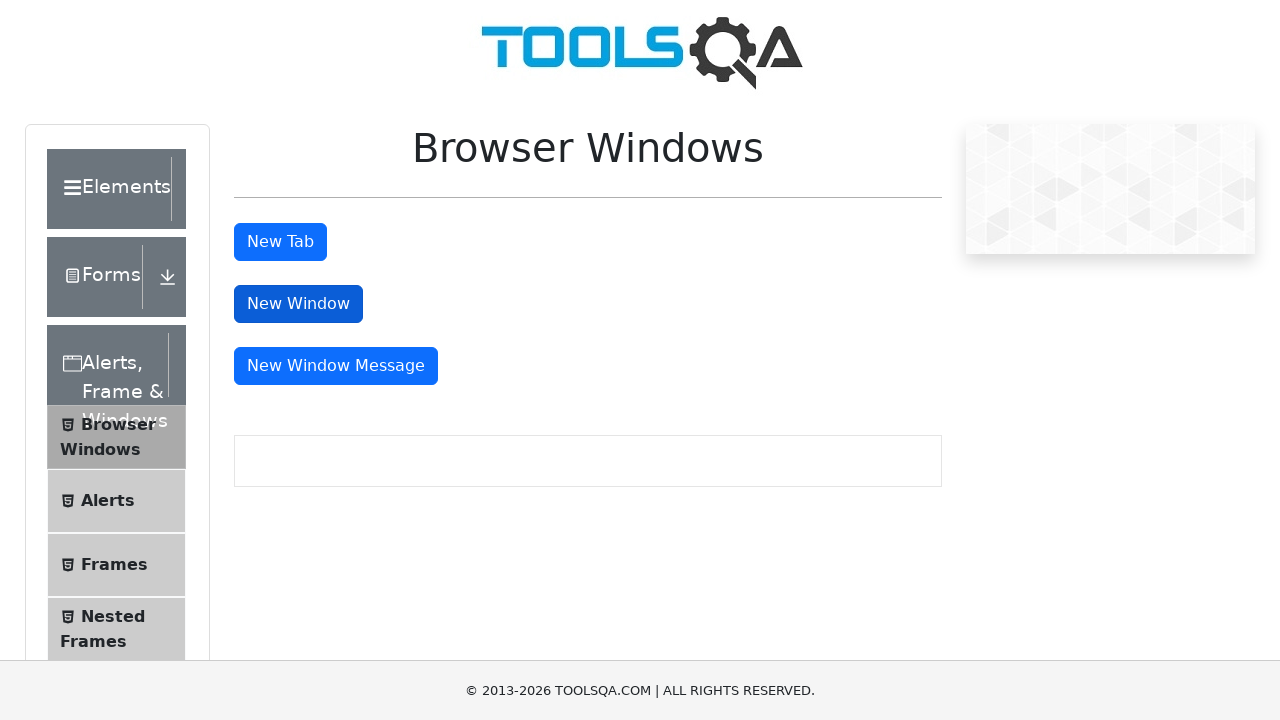

Switched to newly opened popup window
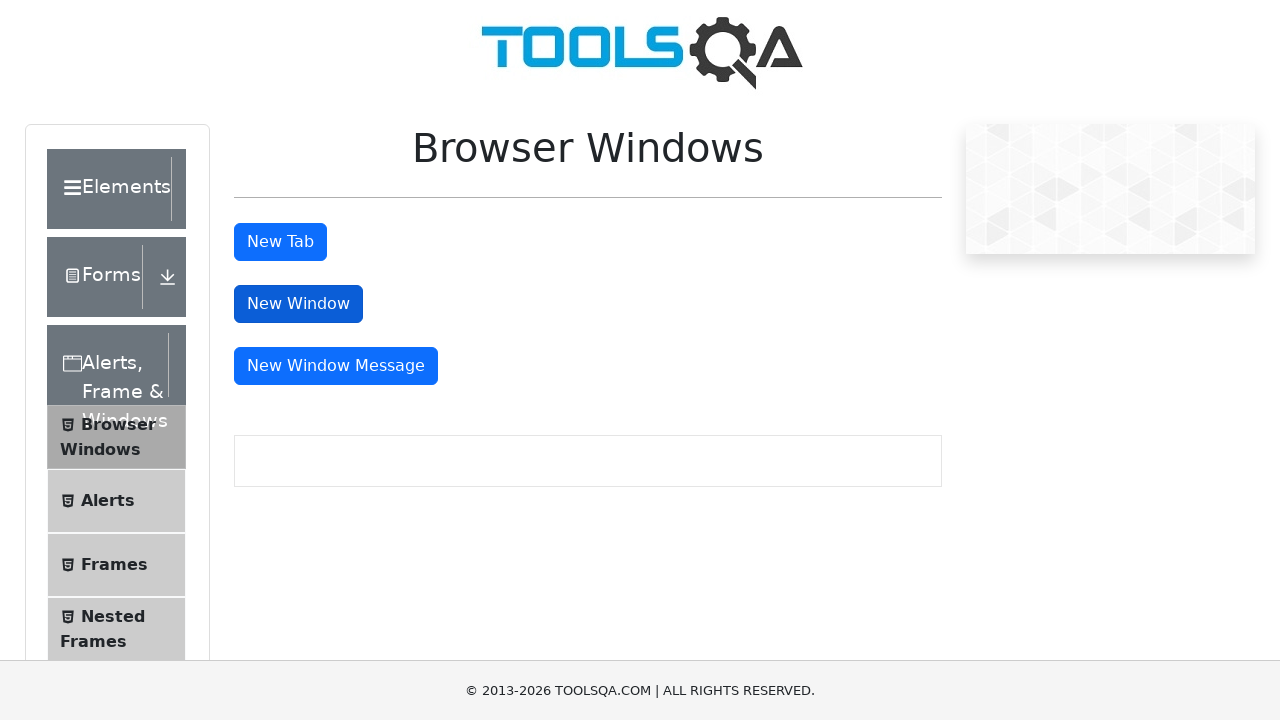

Waited for sample heading to load in popup window
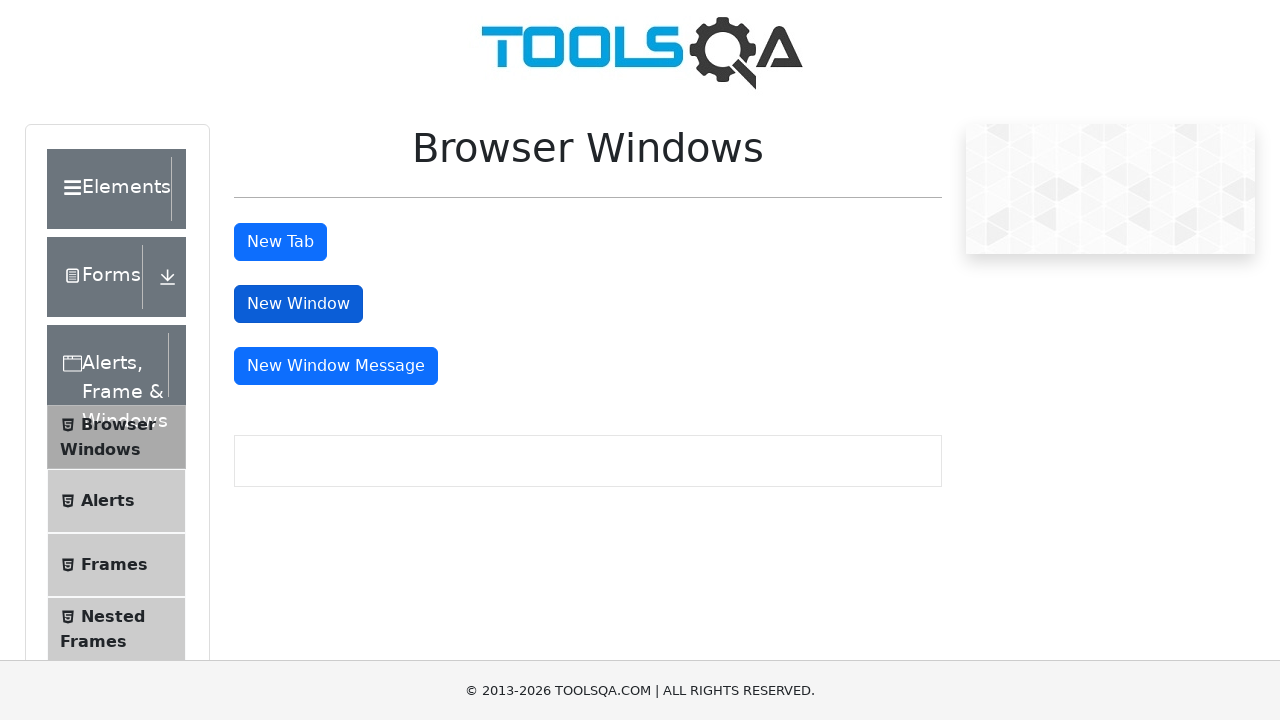

Retrieved text from popup window: 'This is a sample page'
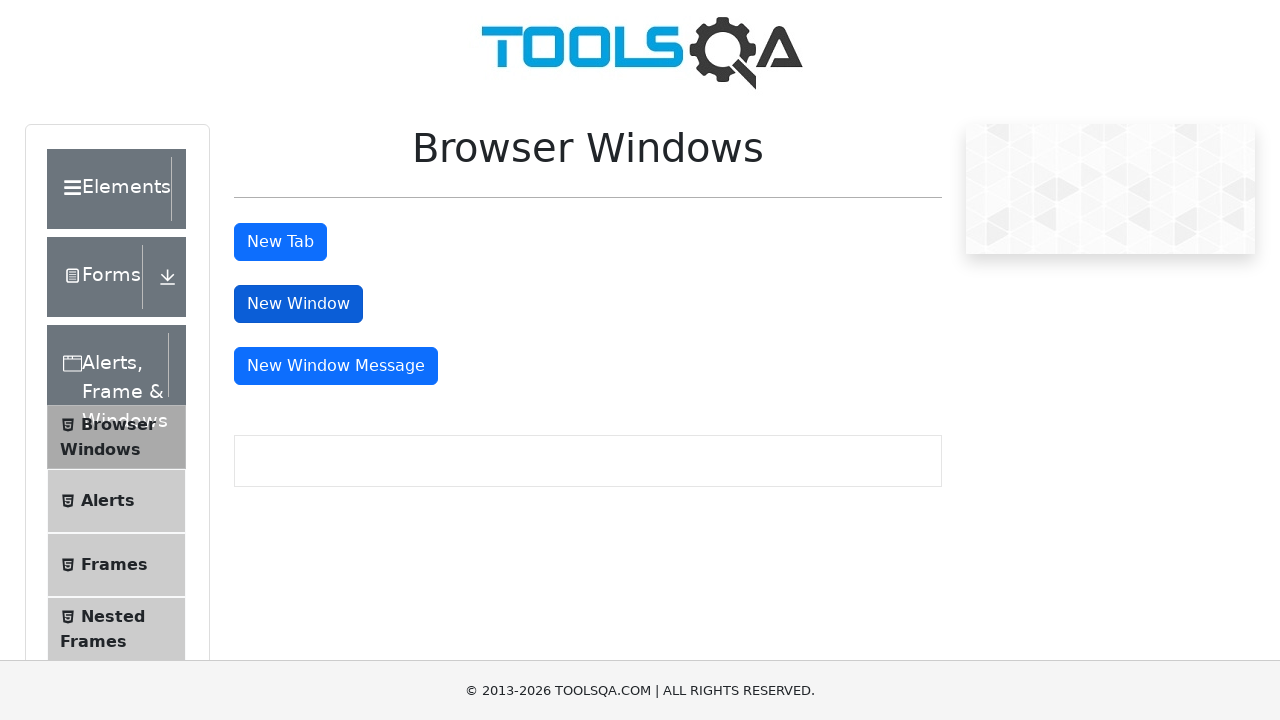

Created a new page in context
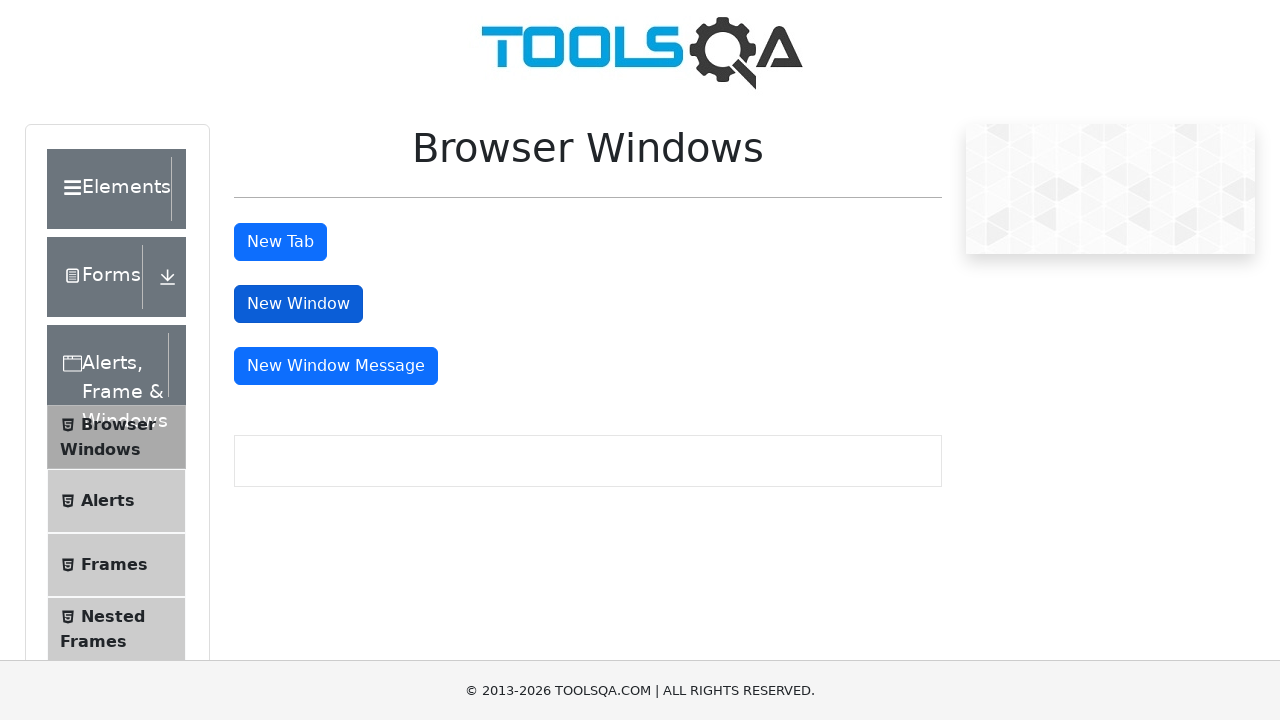

Navigated new page to testautomationpractice.blogspot.com
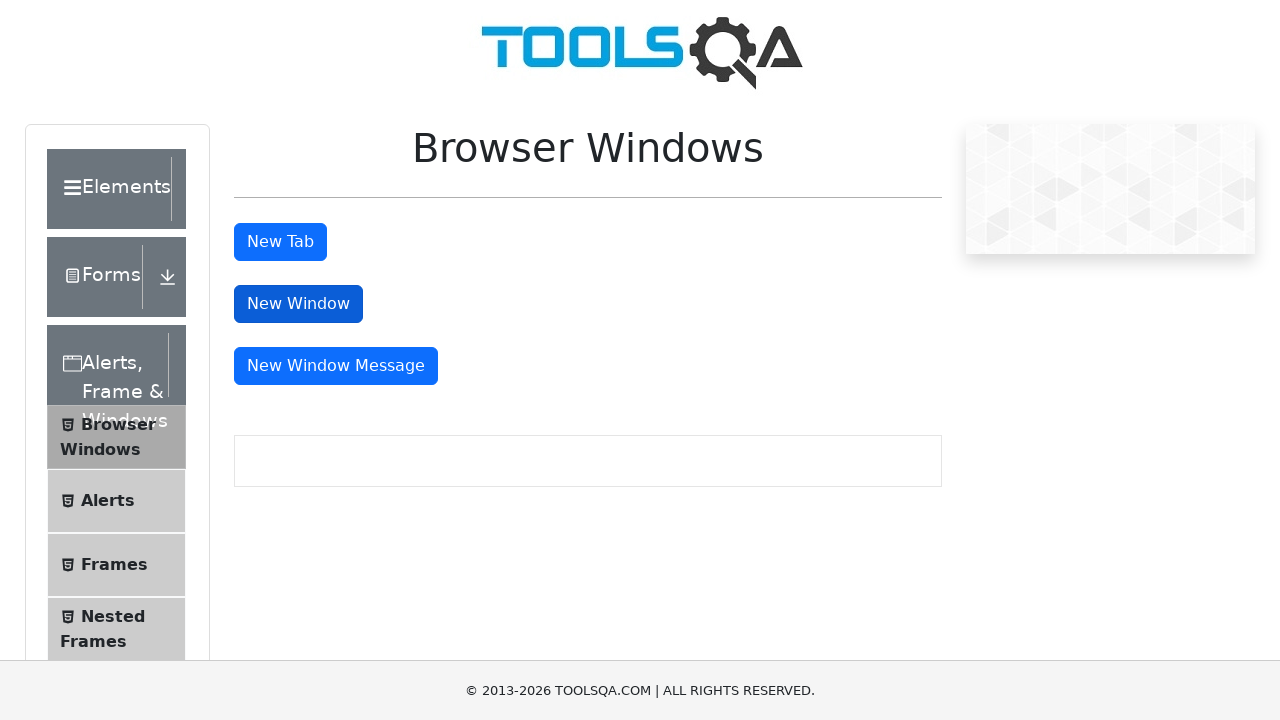

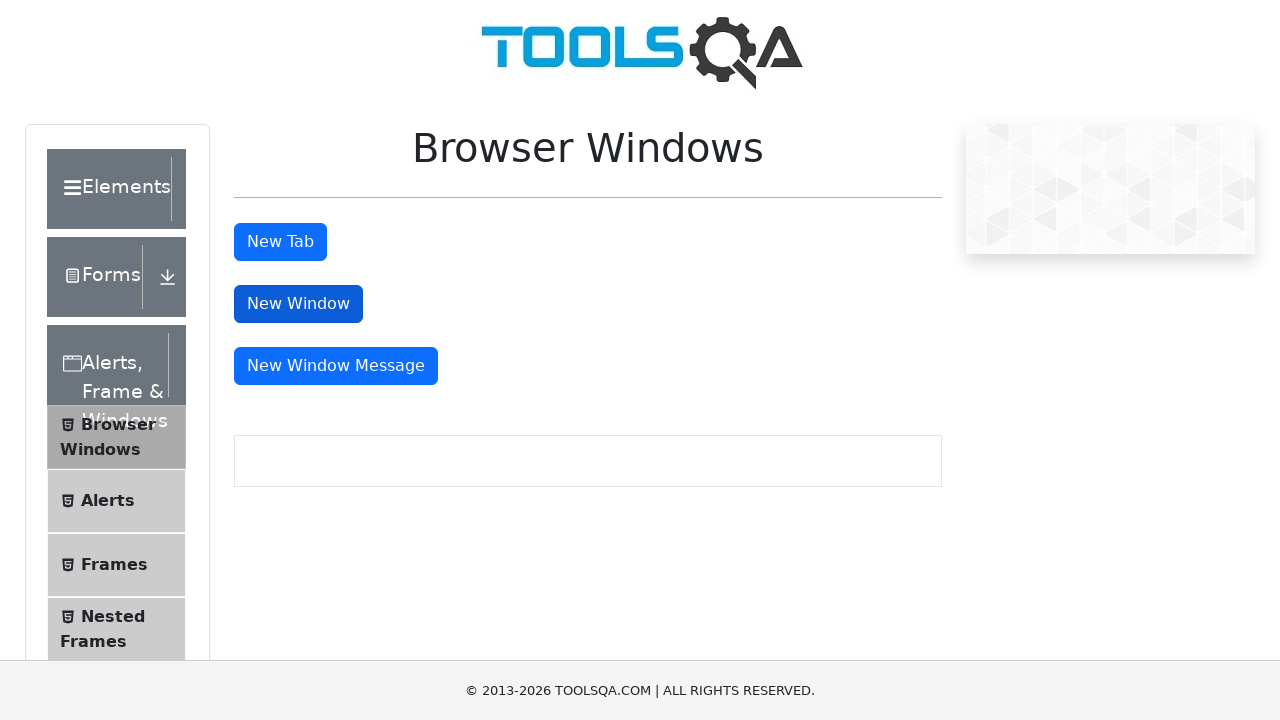